Tests key press functionality by navigating to the Key Presses page and sending keyboard inputs (SPACE and a regular letter key), then verifying the page displays the correct key pressed.

Starting URL: https://the-internet.herokuapp.com

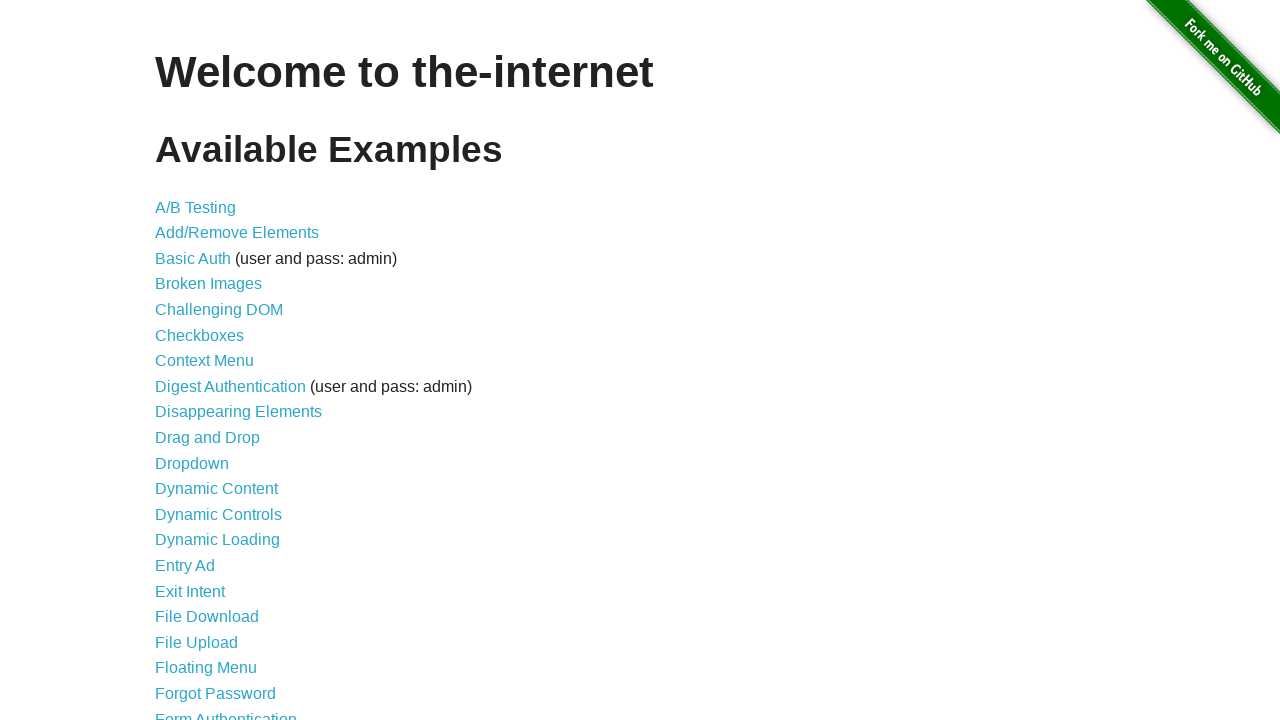

Clicked on Key Presses link at (200, 360) on text=Key Presses
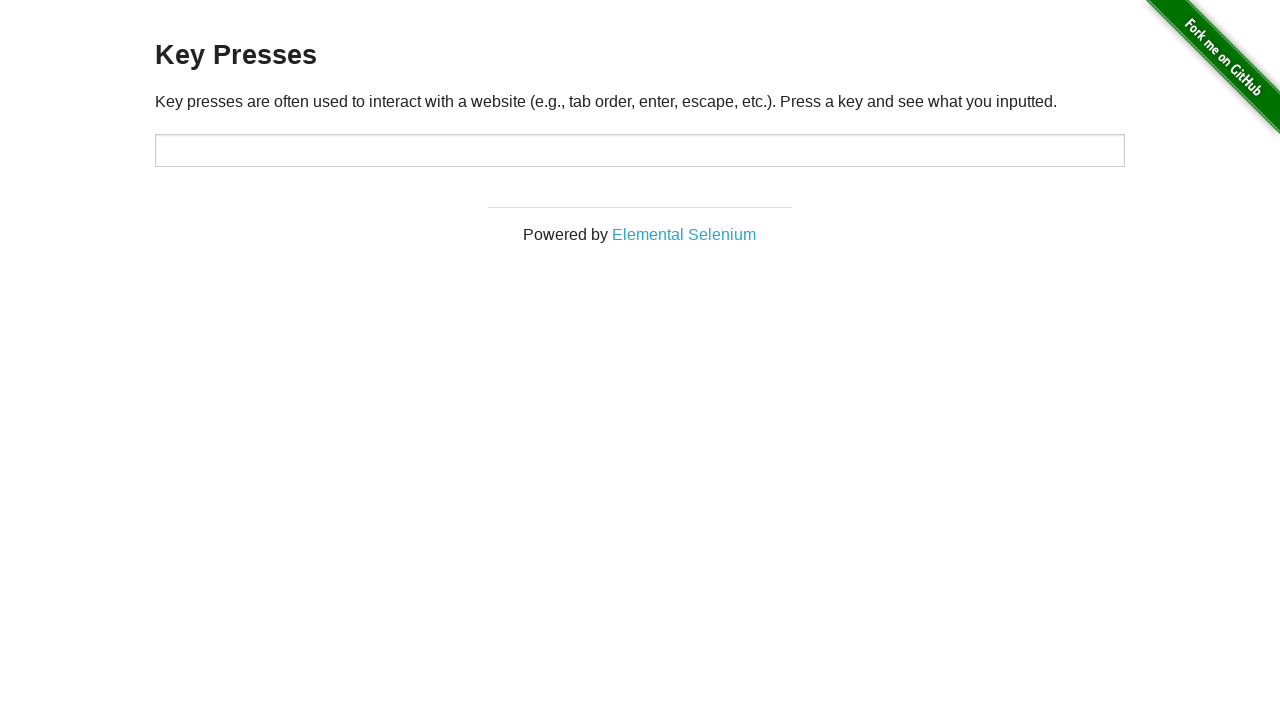

Pressed SPACE key
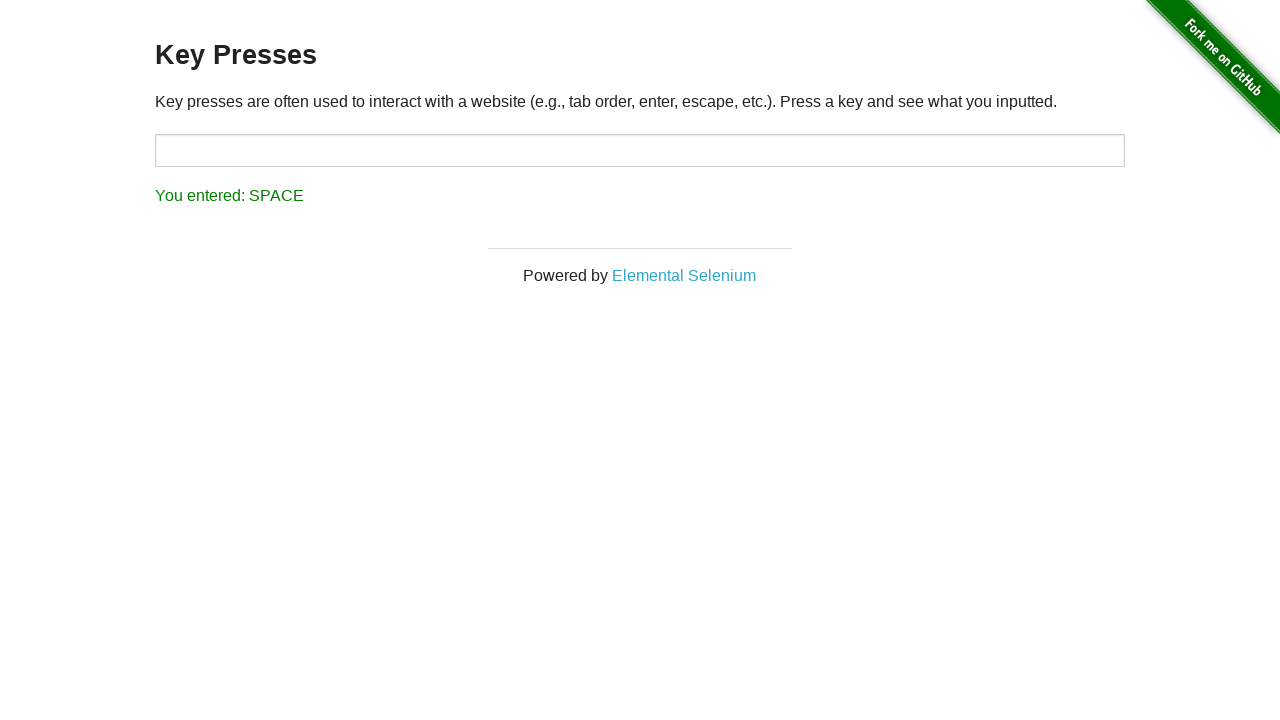

Result element loaded
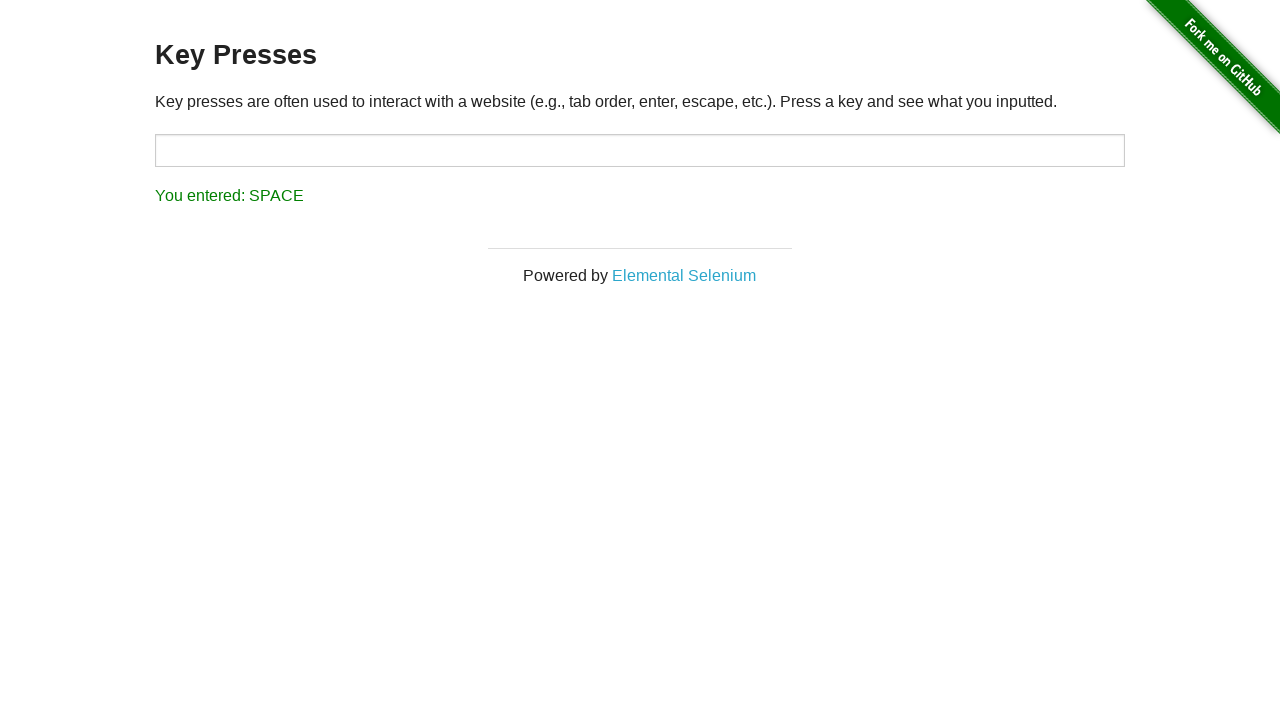

Located result element
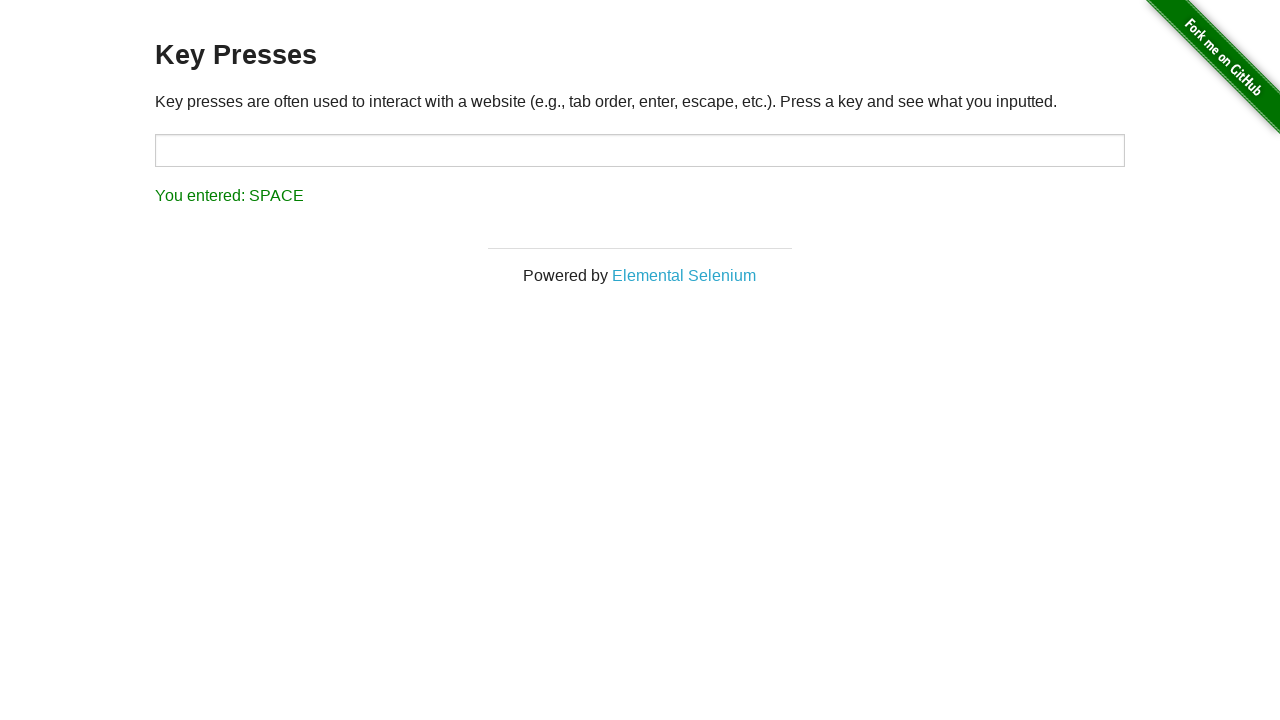

Verified SPACE key was registered correctly
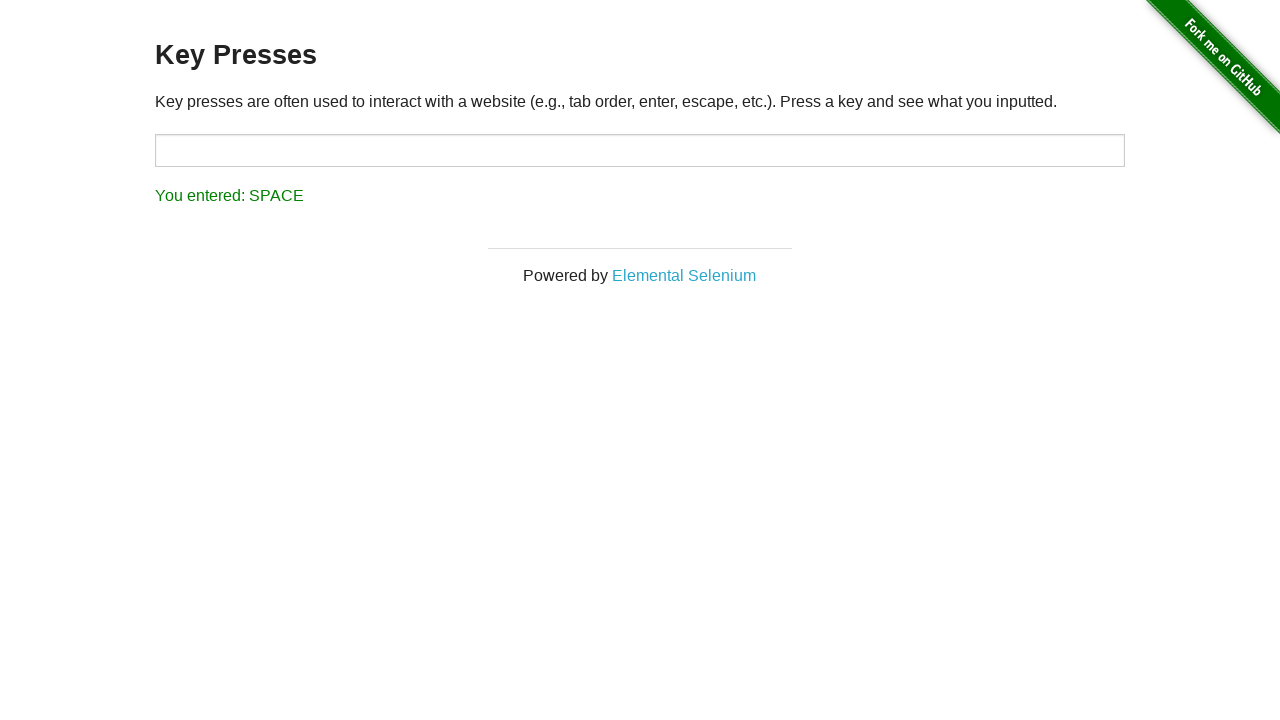

Pressed 'b' key
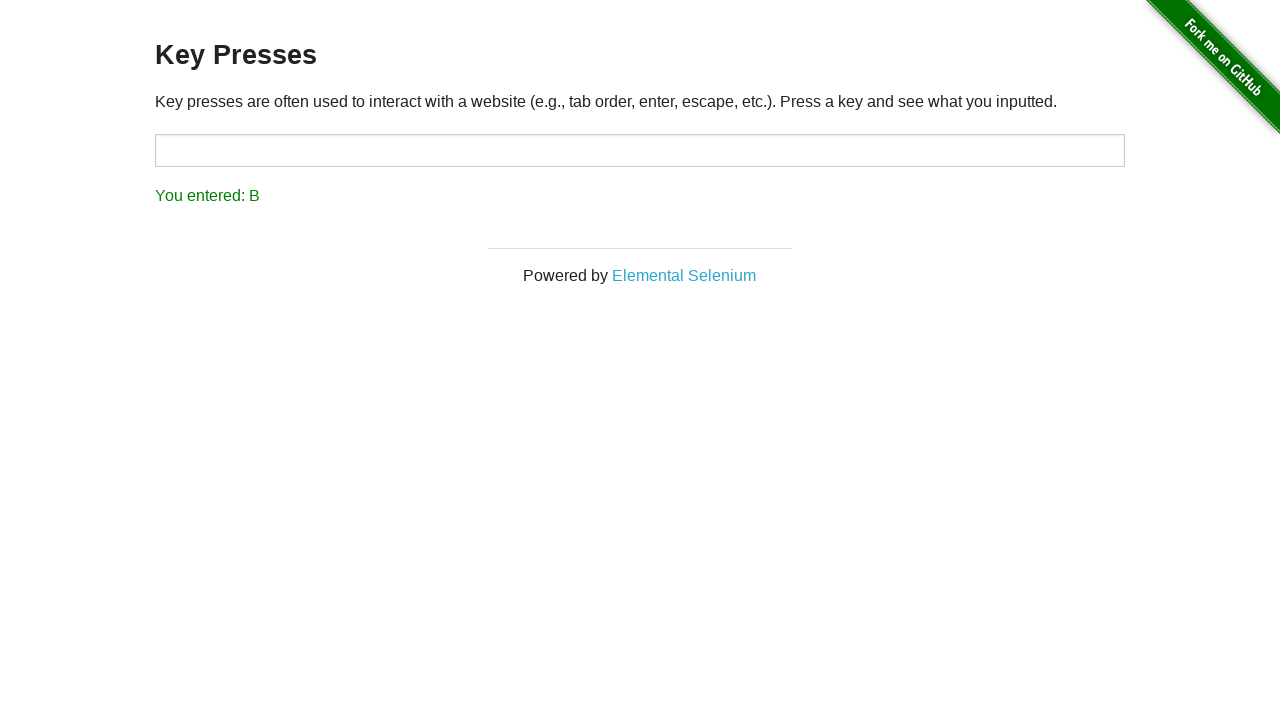

Verified 'B' key was registered correctly
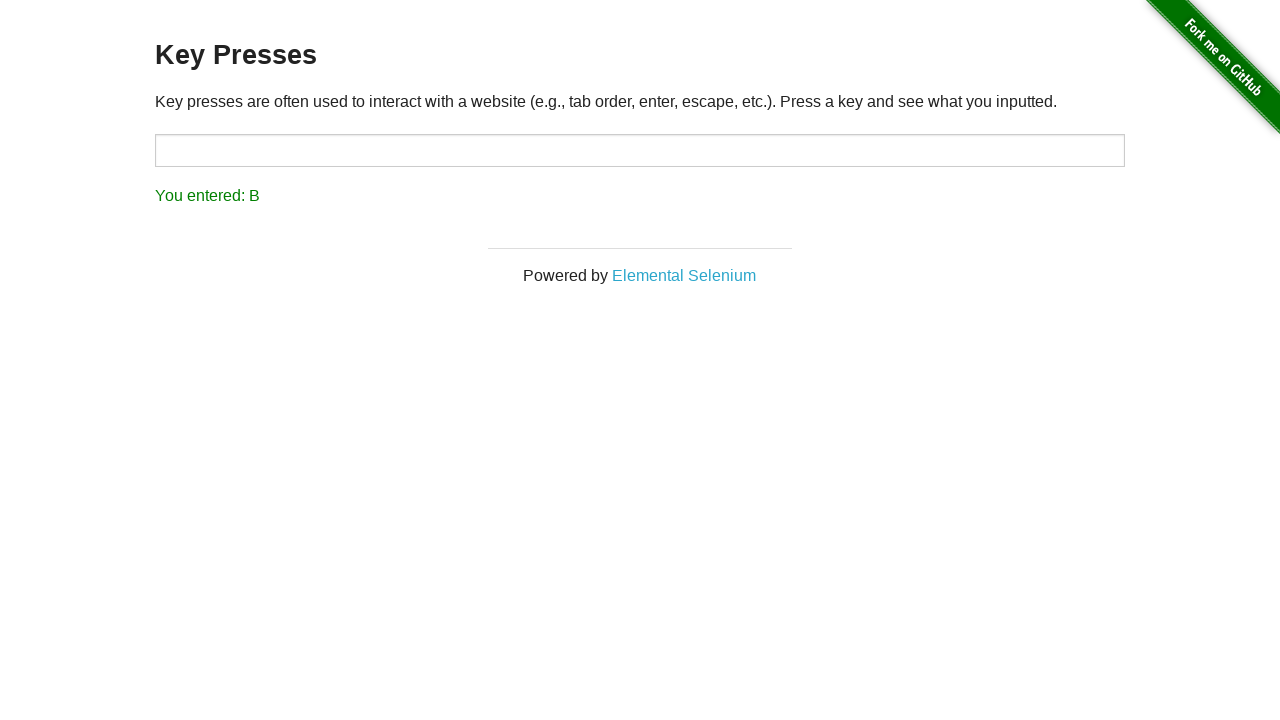

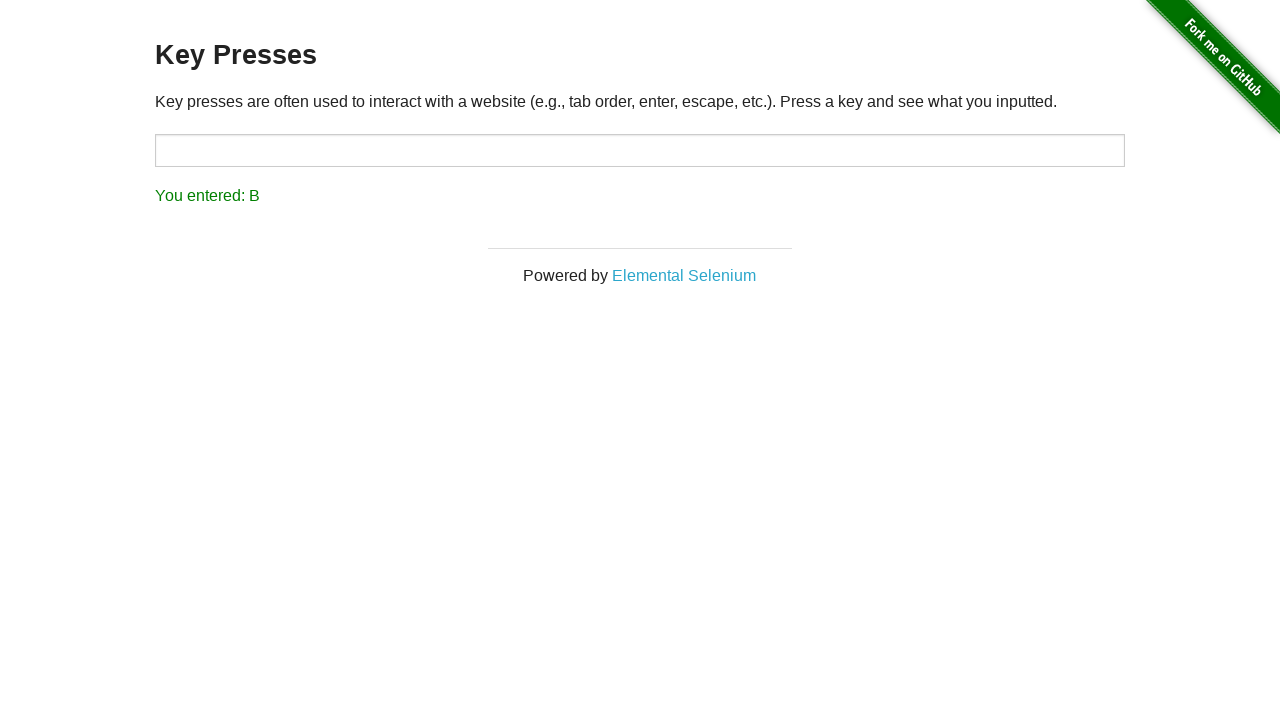